Tests radio button functionality by verifying a radio button is initially unchecked, checking it using the 'check' action, and verifying it becomes checked

Starting URL: https://demoqa.com/radio-button/

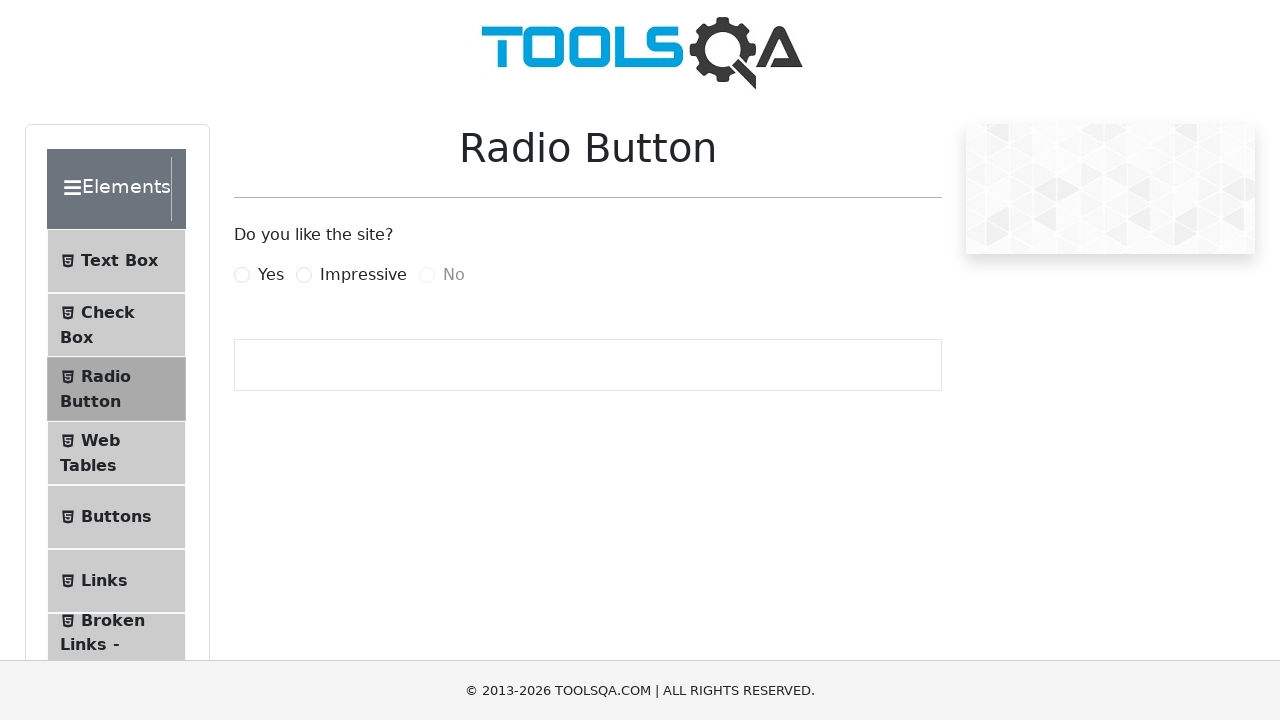

Waited for radio button element to be visible
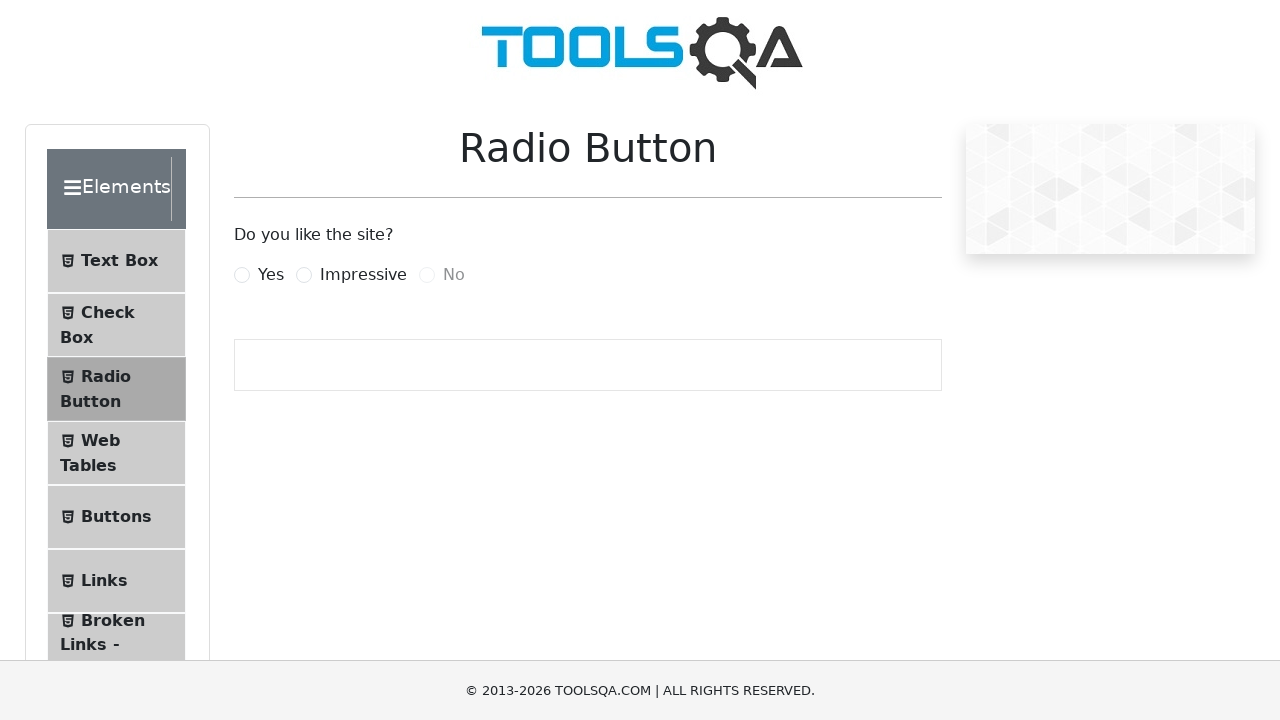

Verified radio button is initially unchecked
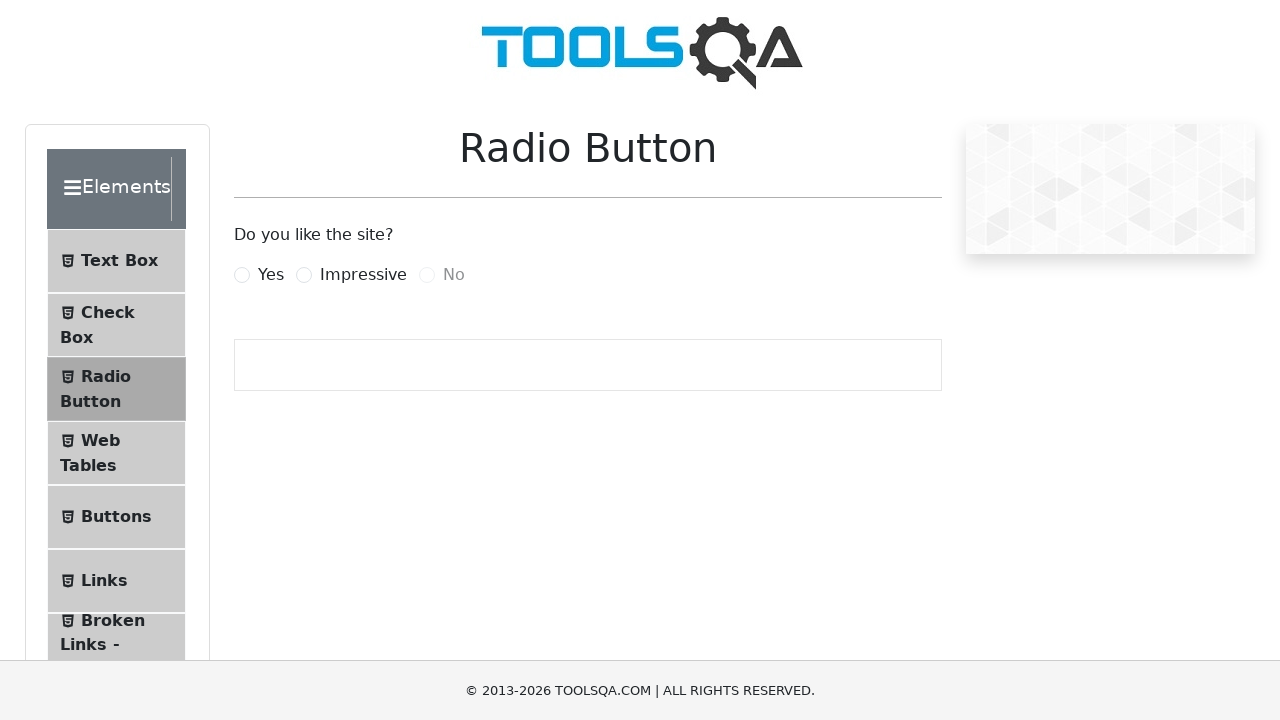

Checked the radio button using force option to bypass overlay at (242, 275) on #yesRadio
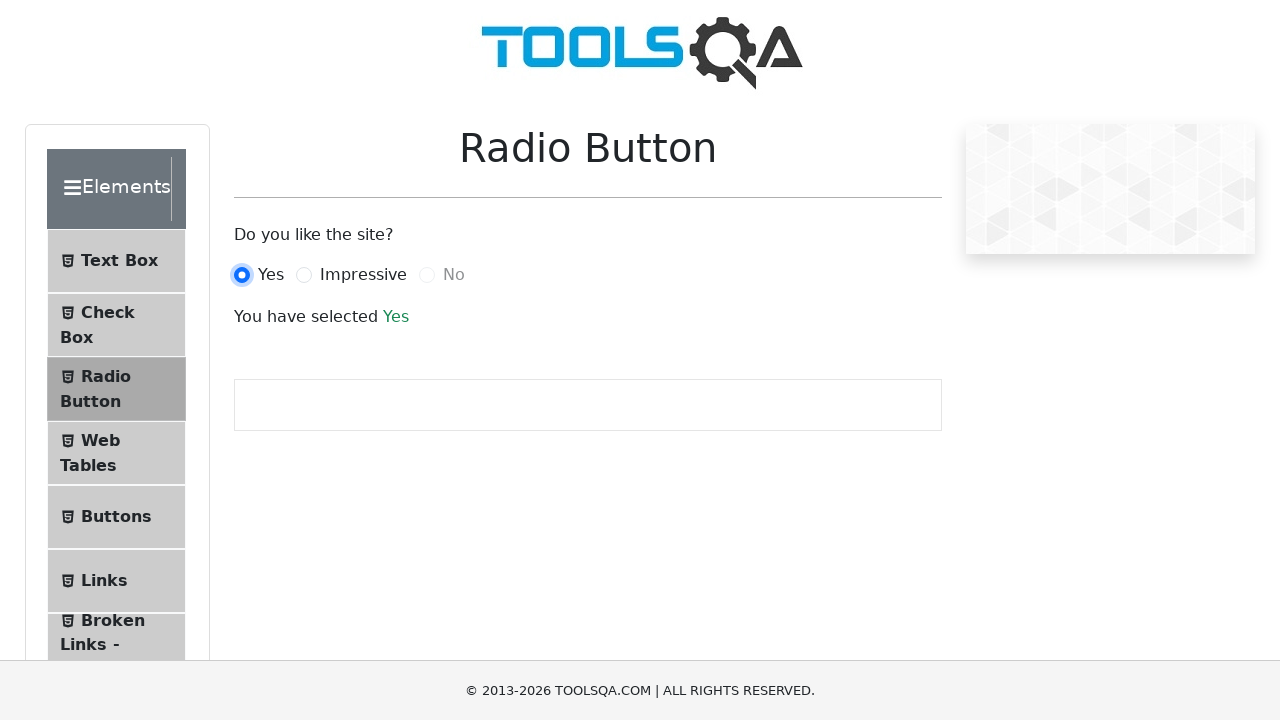

Verified radio button is now checked
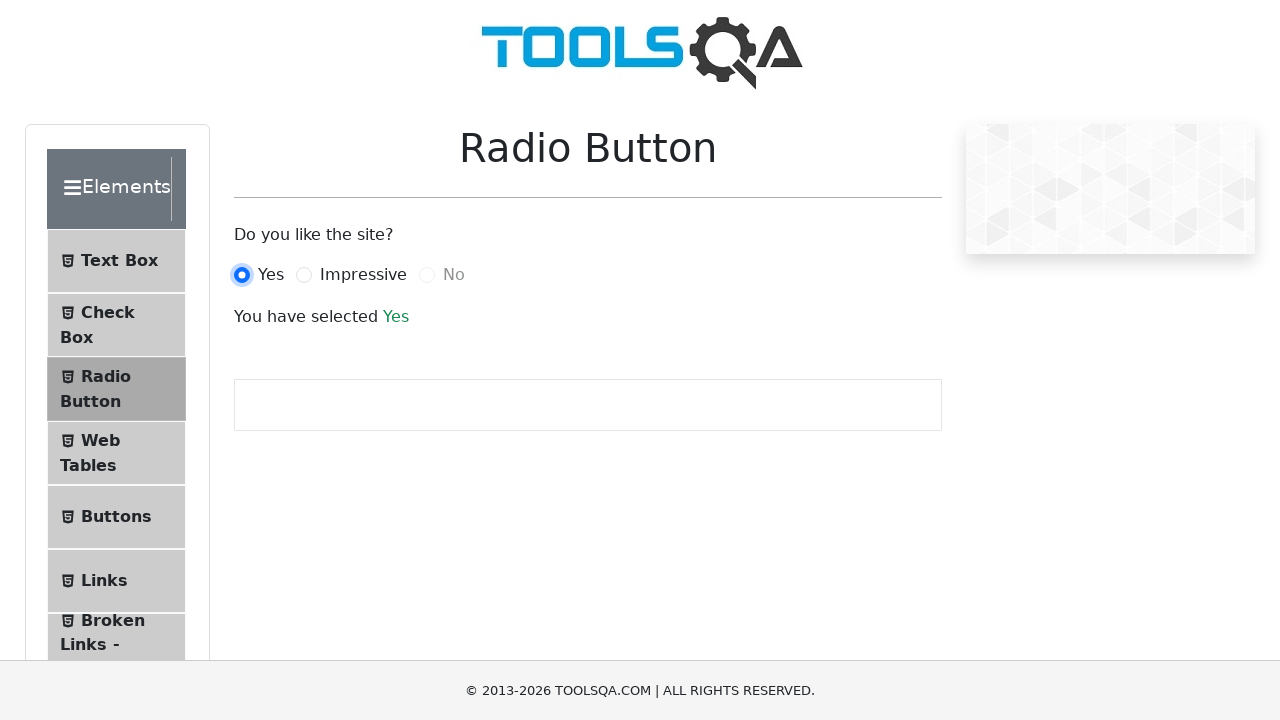

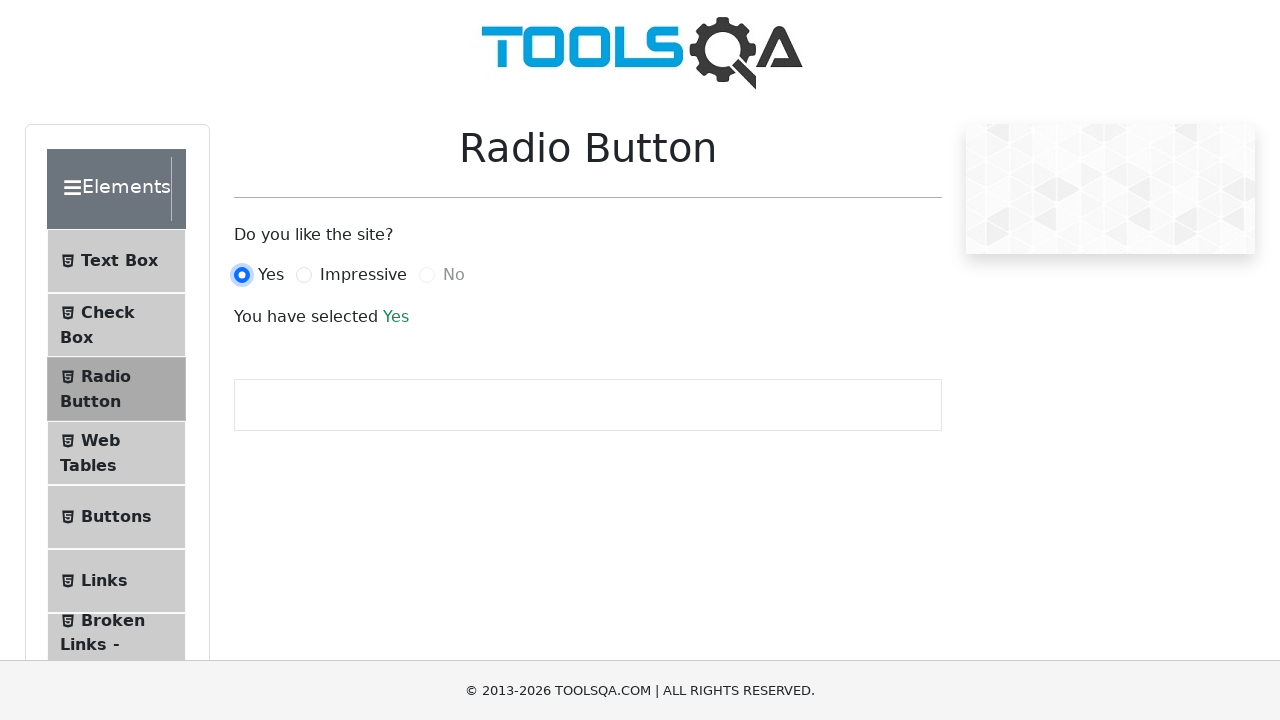